Verifies that the YouTube page title is exactly "YouTube"

Starting URL: https://www.youtube.com/

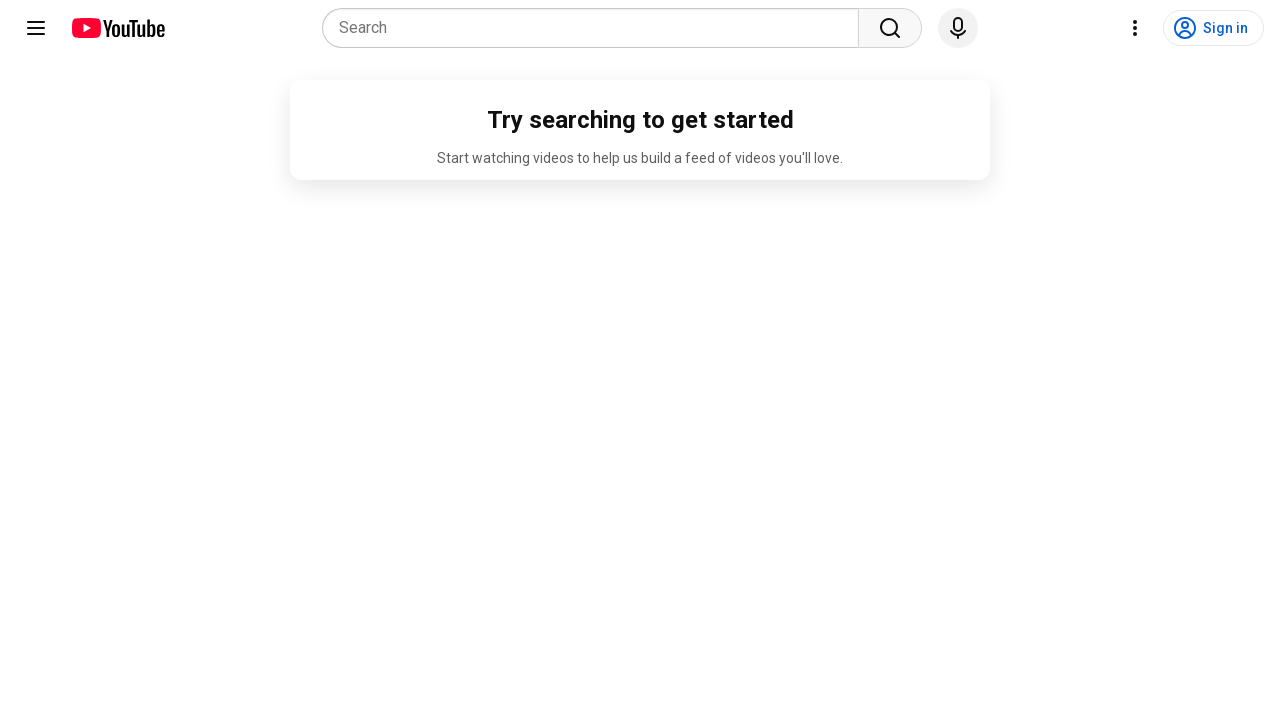

Navigated to YouTube homepage
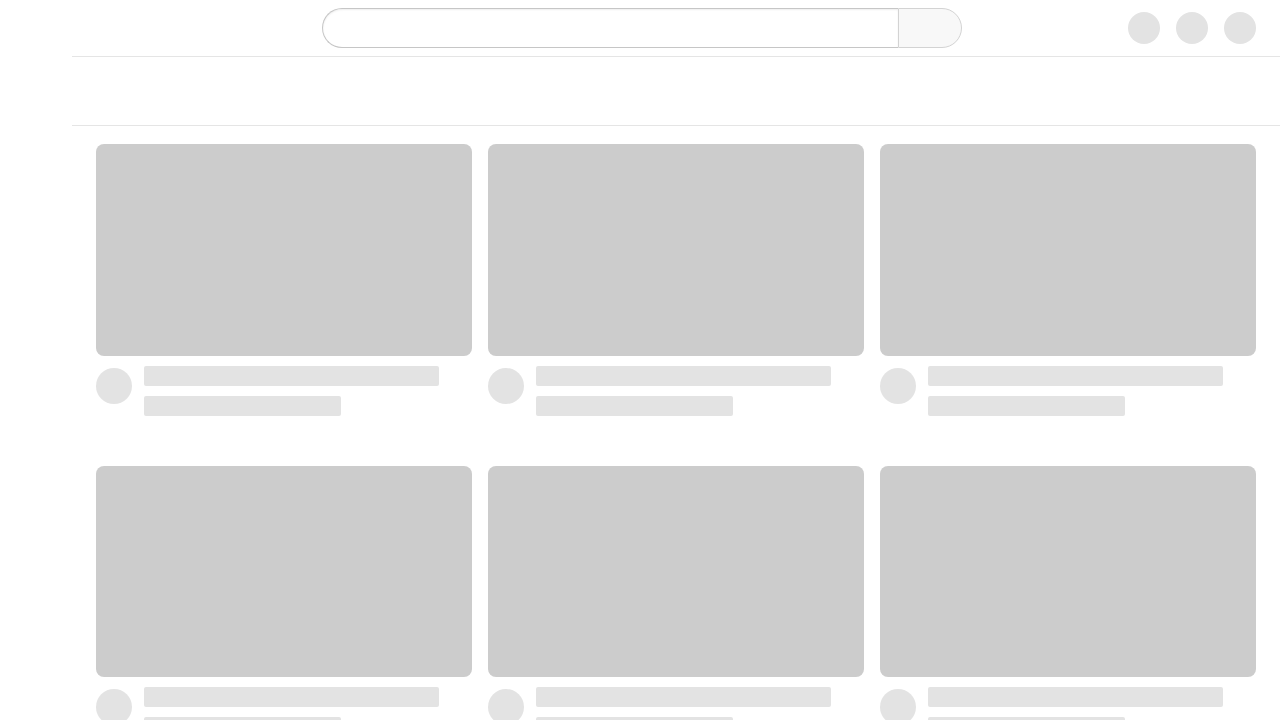

Verified page title is exactly 'YouTube'
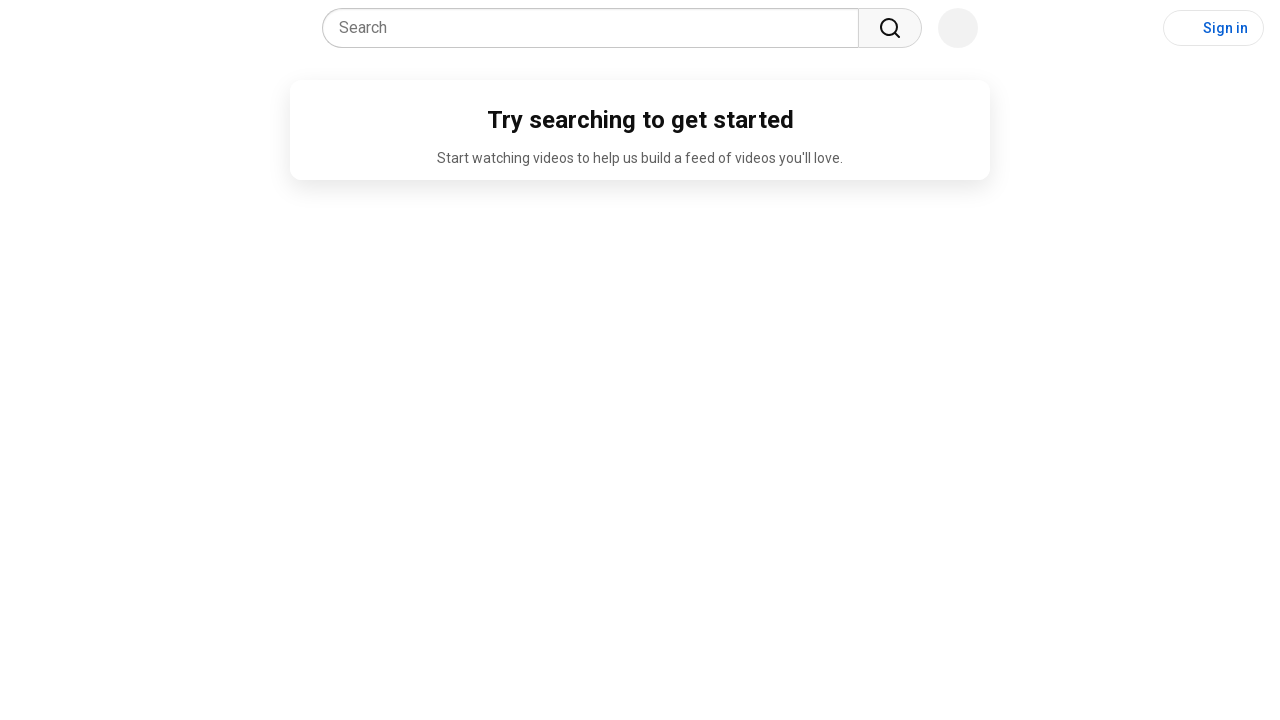

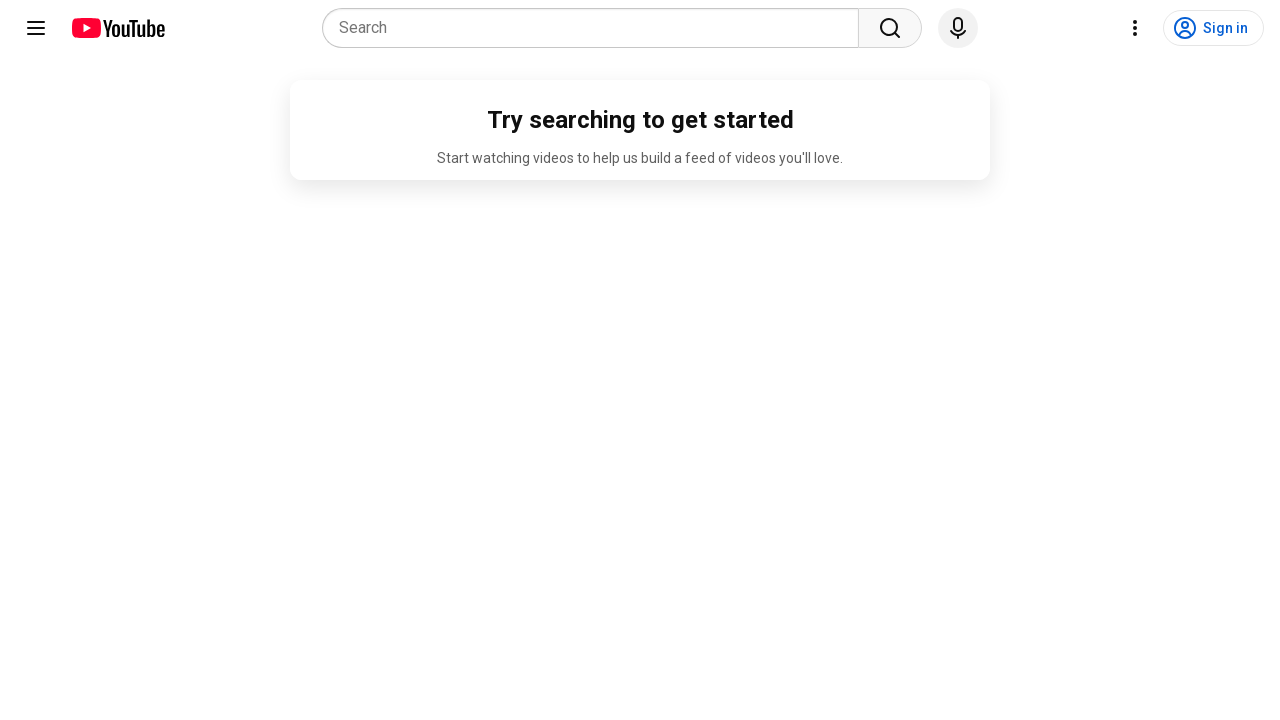